Tests hover functionality by moving the mouse over an avatar image and verifying that the hidden caption/user information becomes visible.

Starting URL: http://the-internet.herokuapp.com/hovers

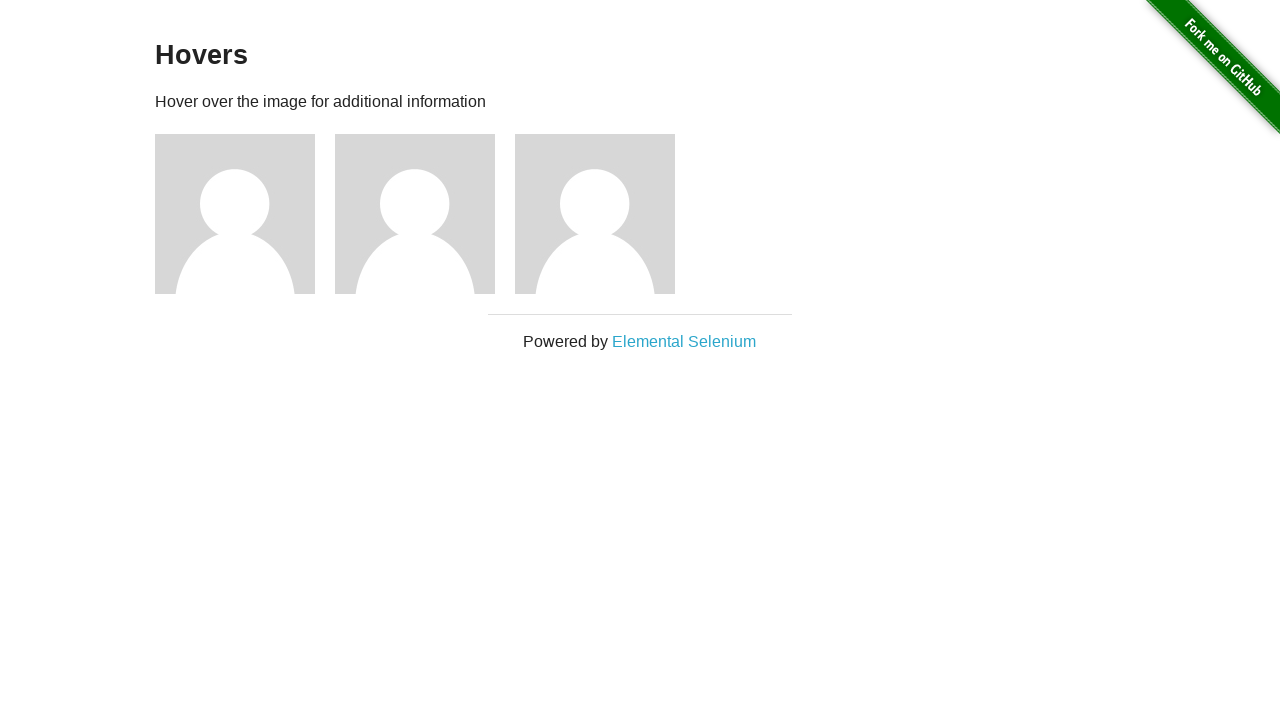

Navigated to the hovers test page
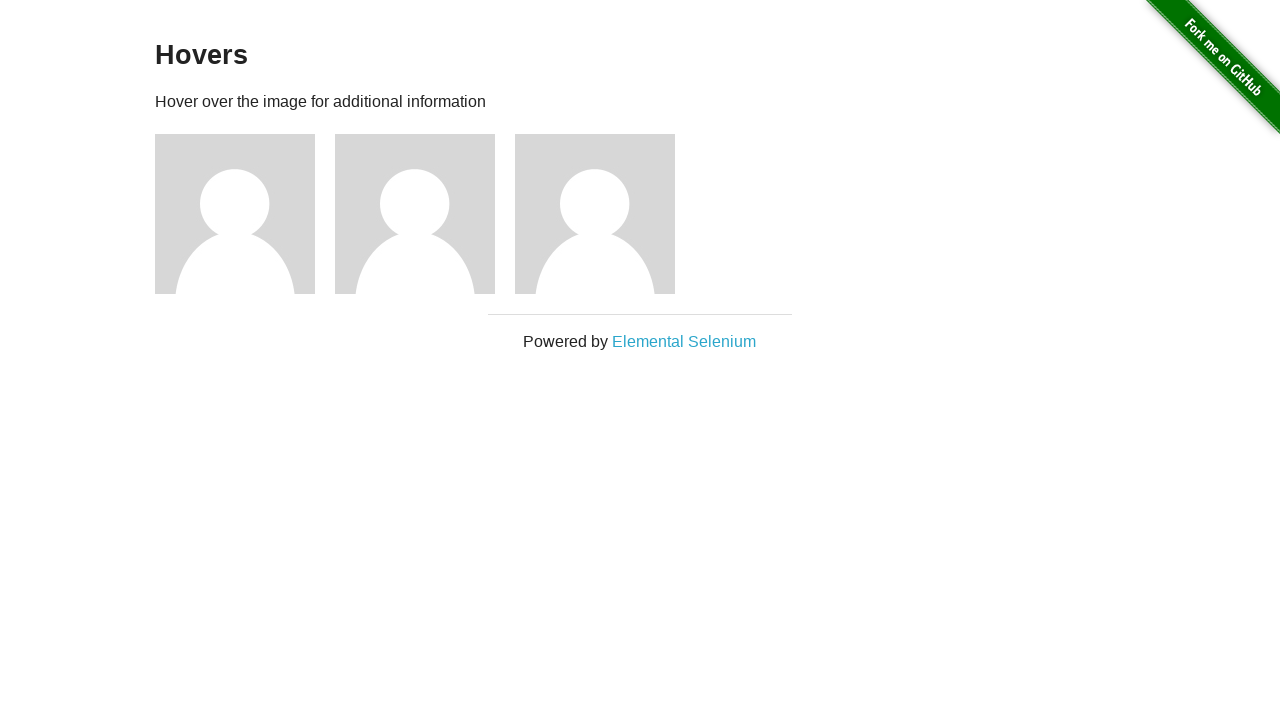

Located the first avatar figure element
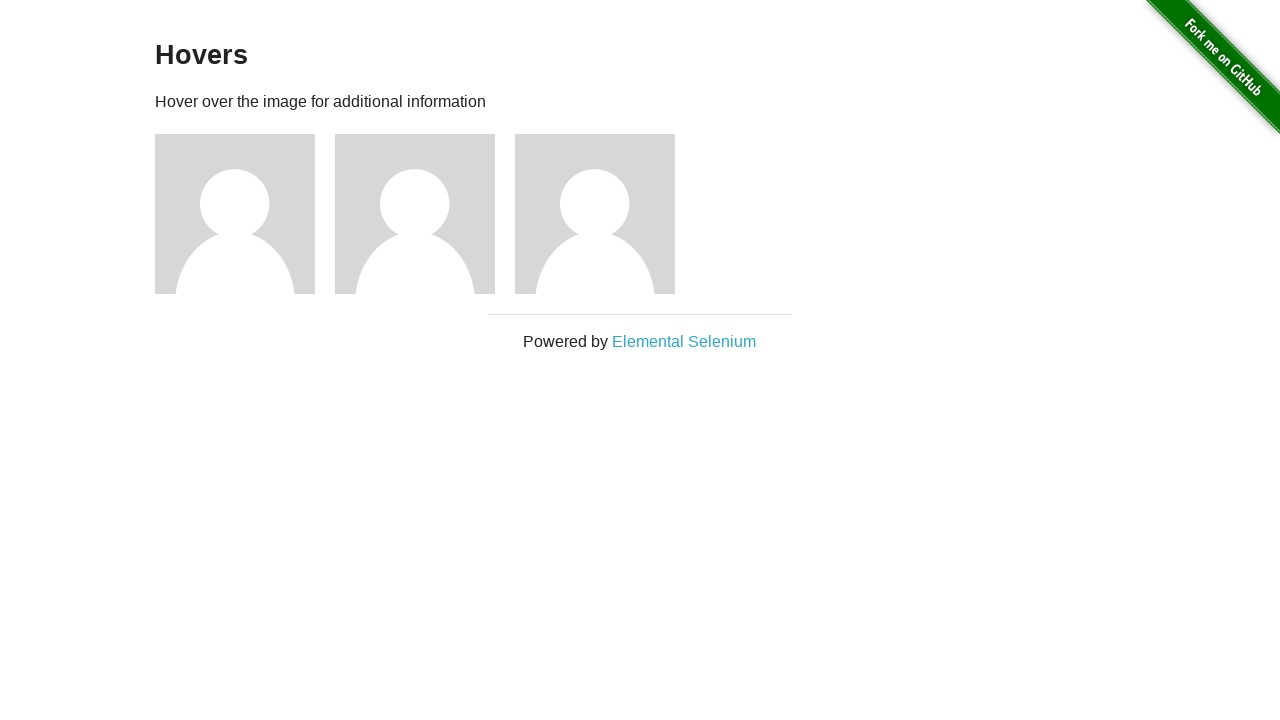

Hovered over the avatar image at (245, 214) on .figure >> nth=0
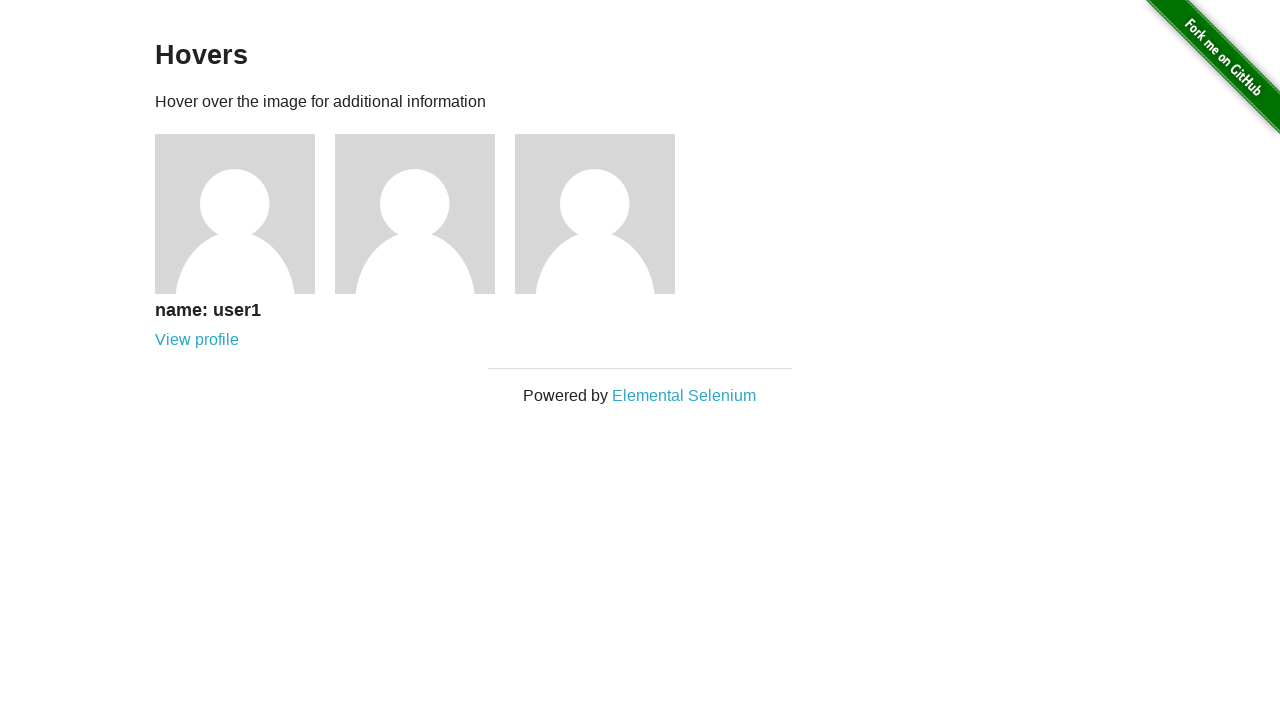

Located the avatar caption element
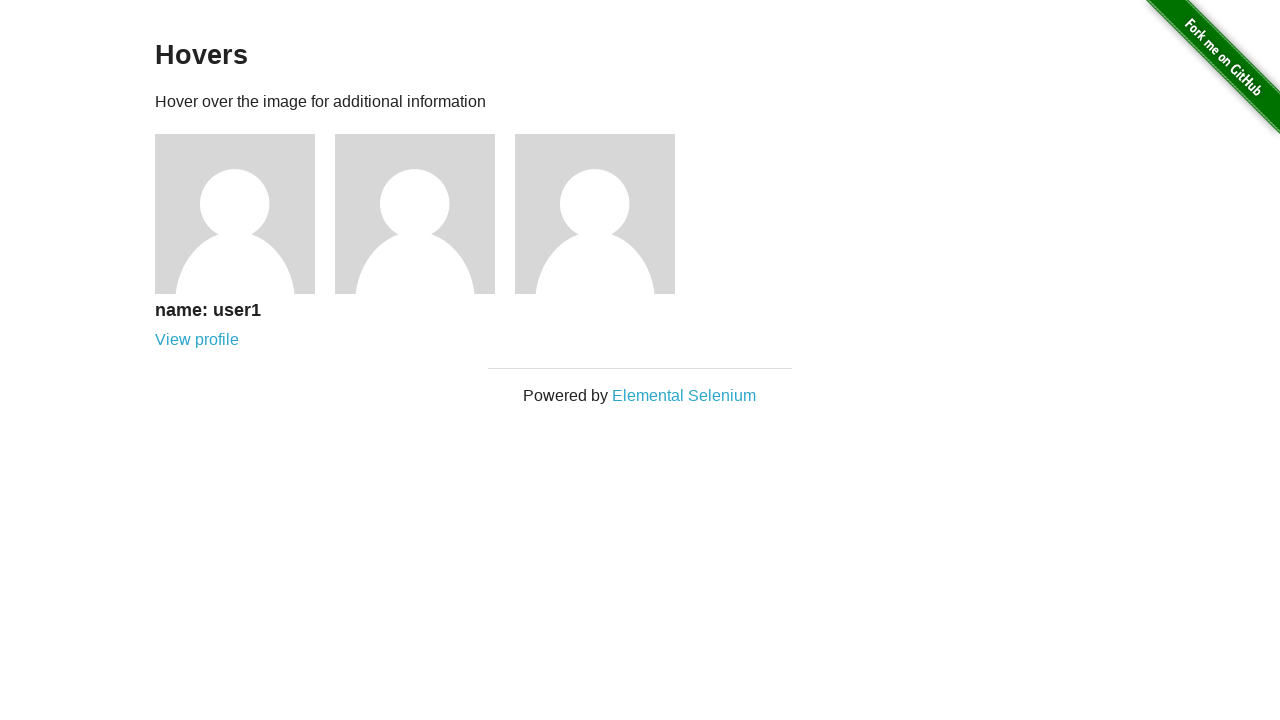

Waited for the caption to become visible
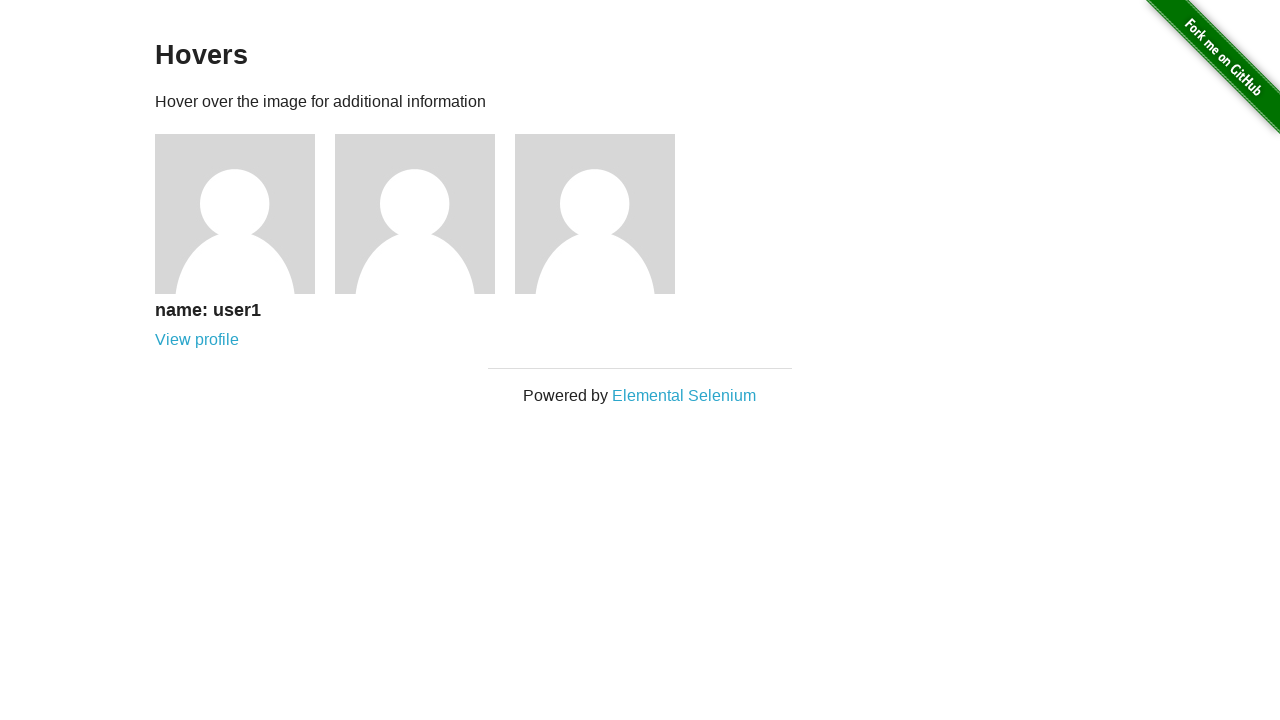

Verified that the caption is visible
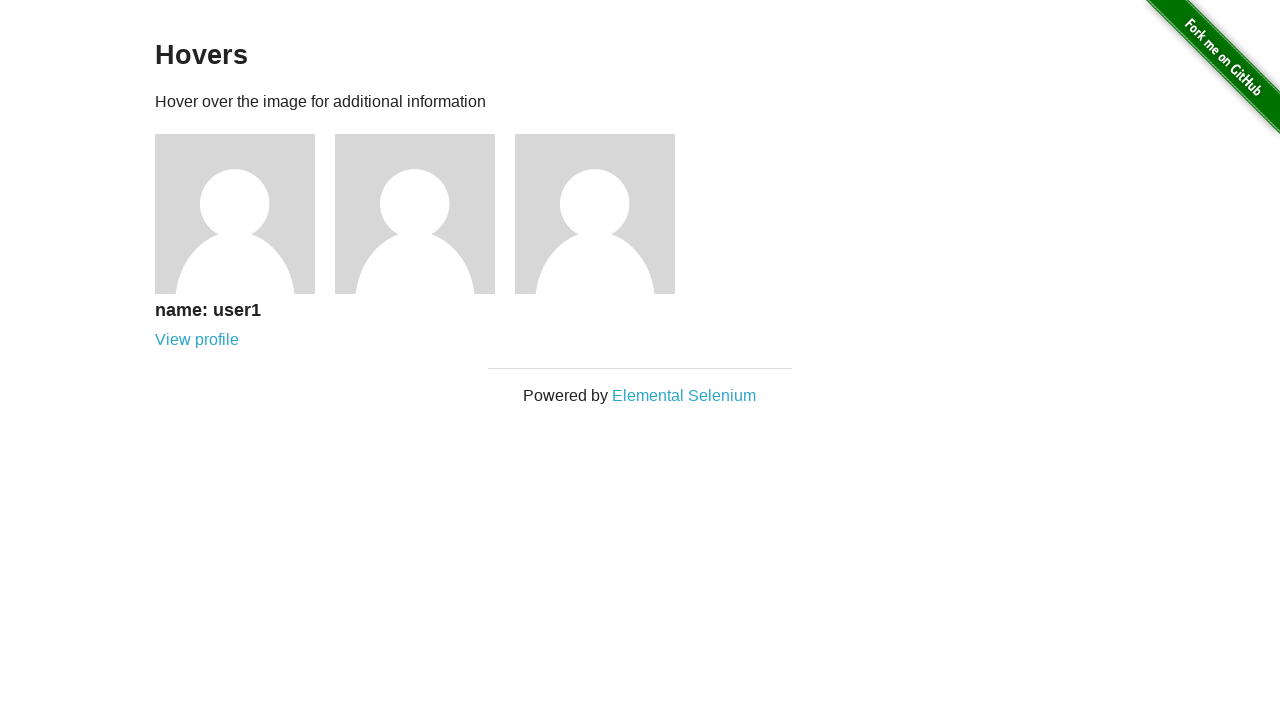

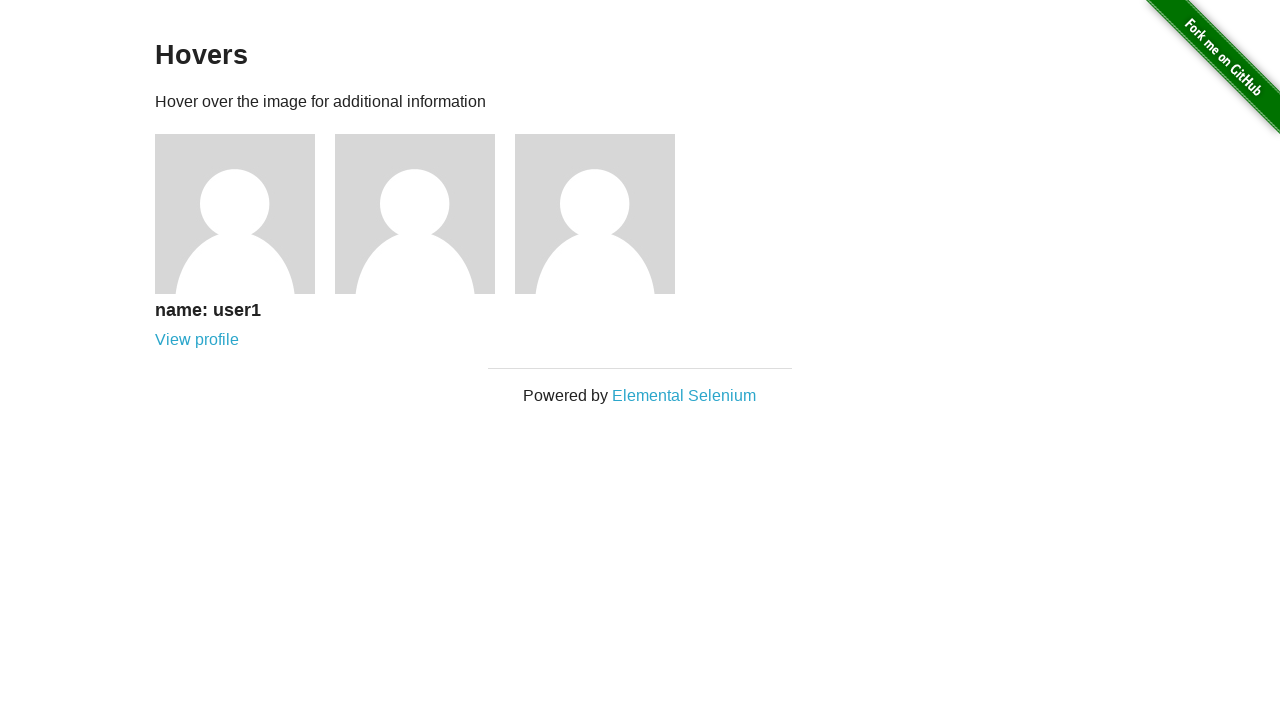